Simple browser launch test that navigates to a website and maximizes the browser window to verify basic browser automation functionality.

Starting URL: http://automationbykrishna.com/

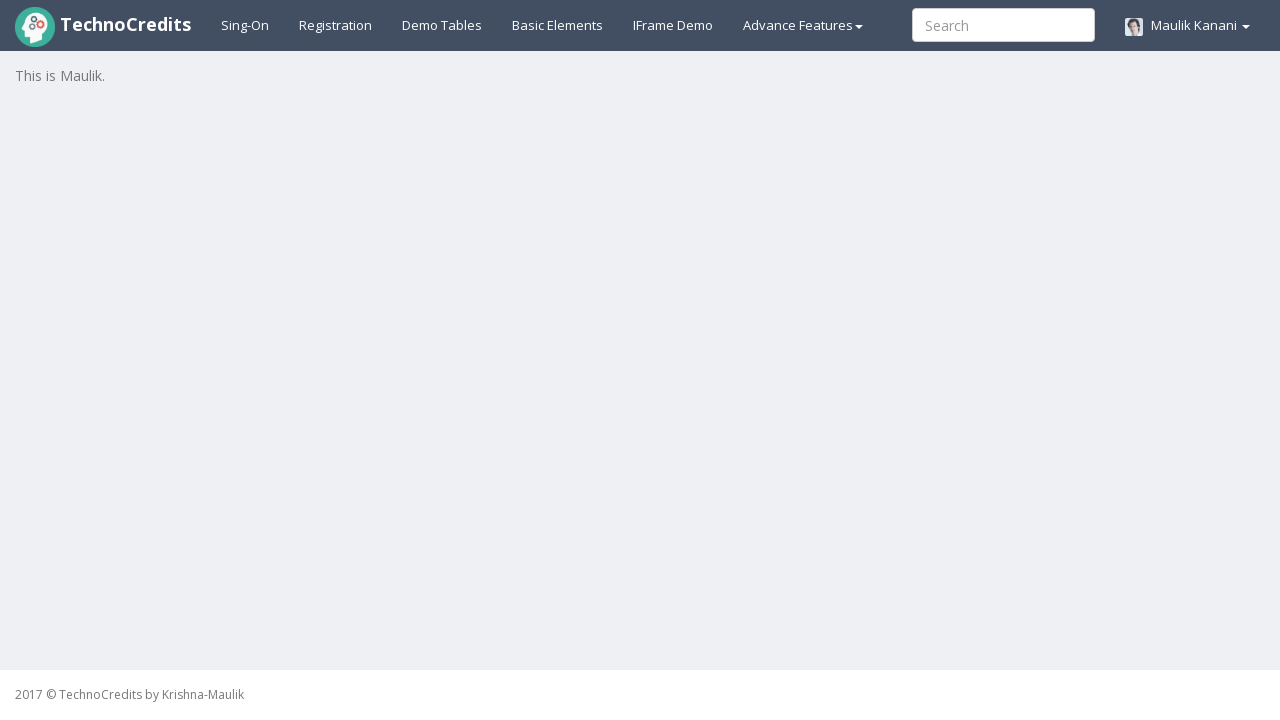

Set viewport size to 1920x1080 to maximize browser window
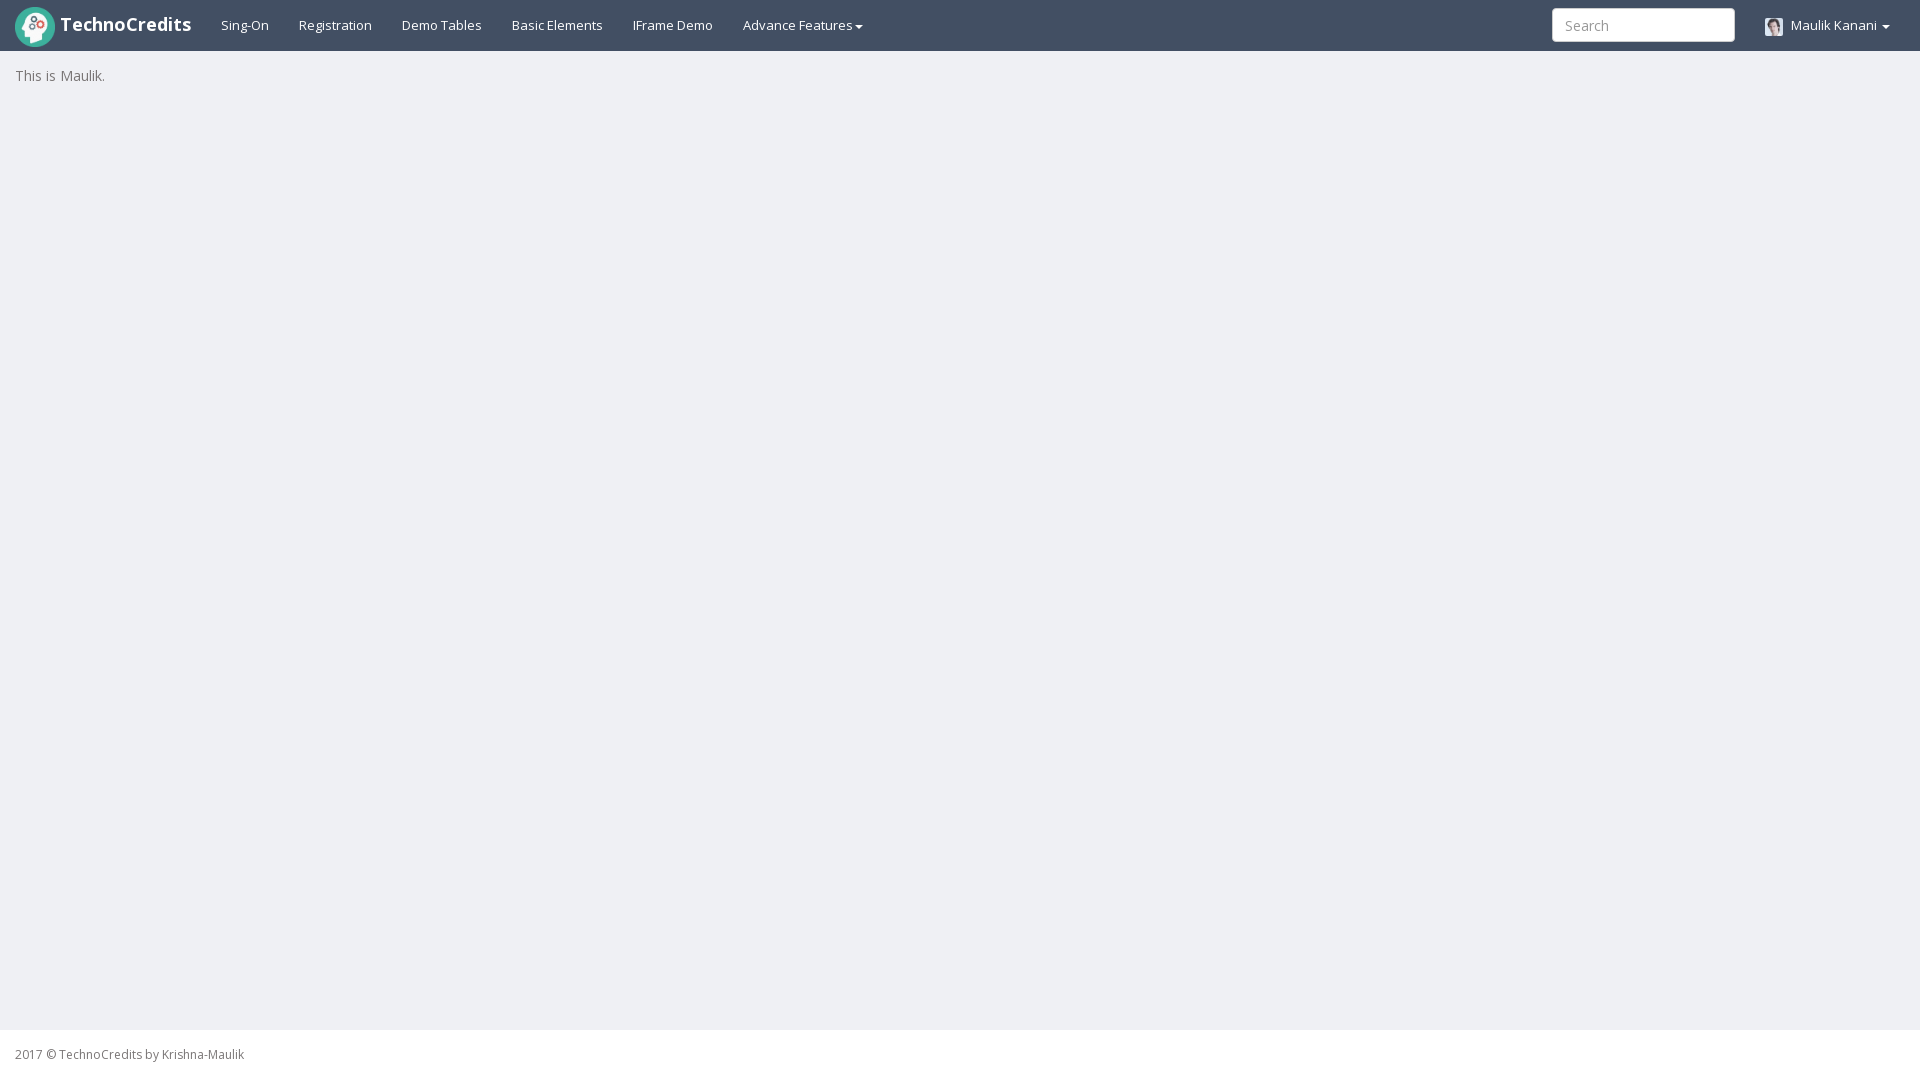

Page loaded completely - DOM content ready
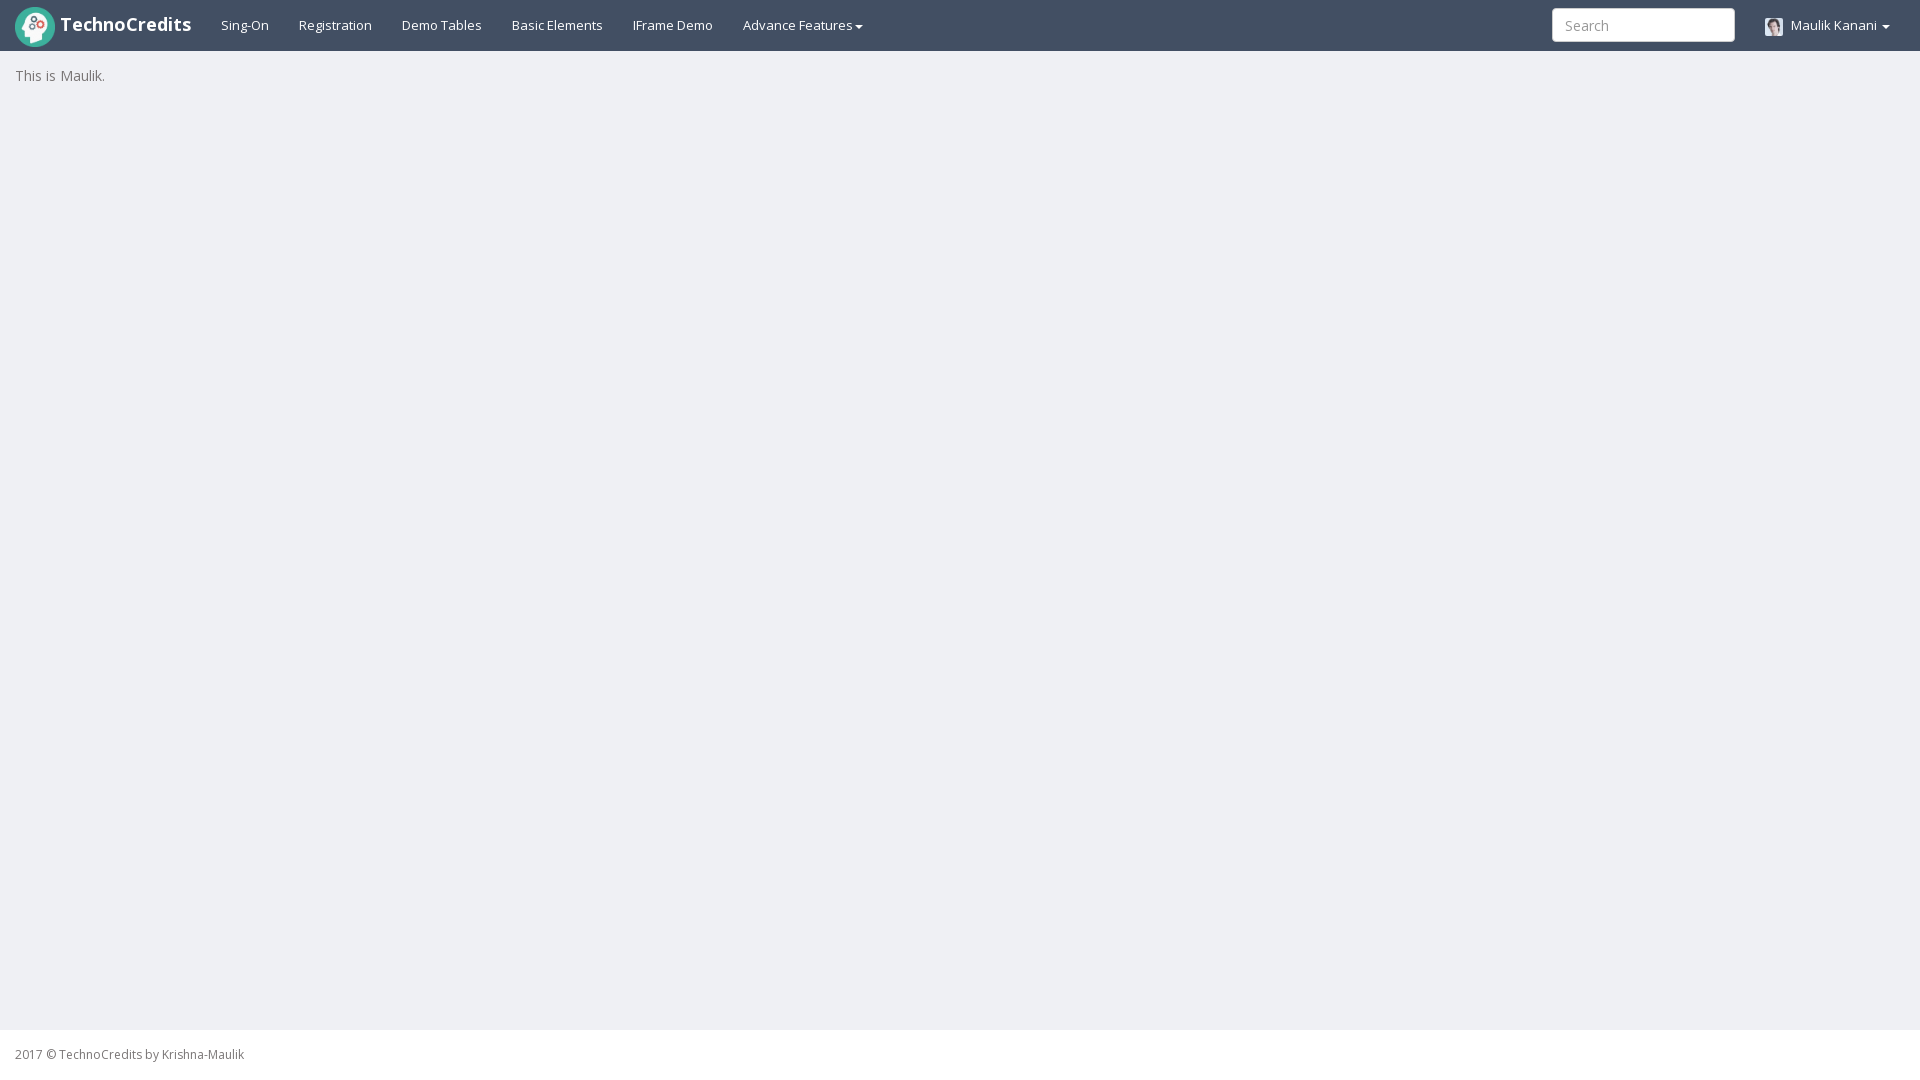

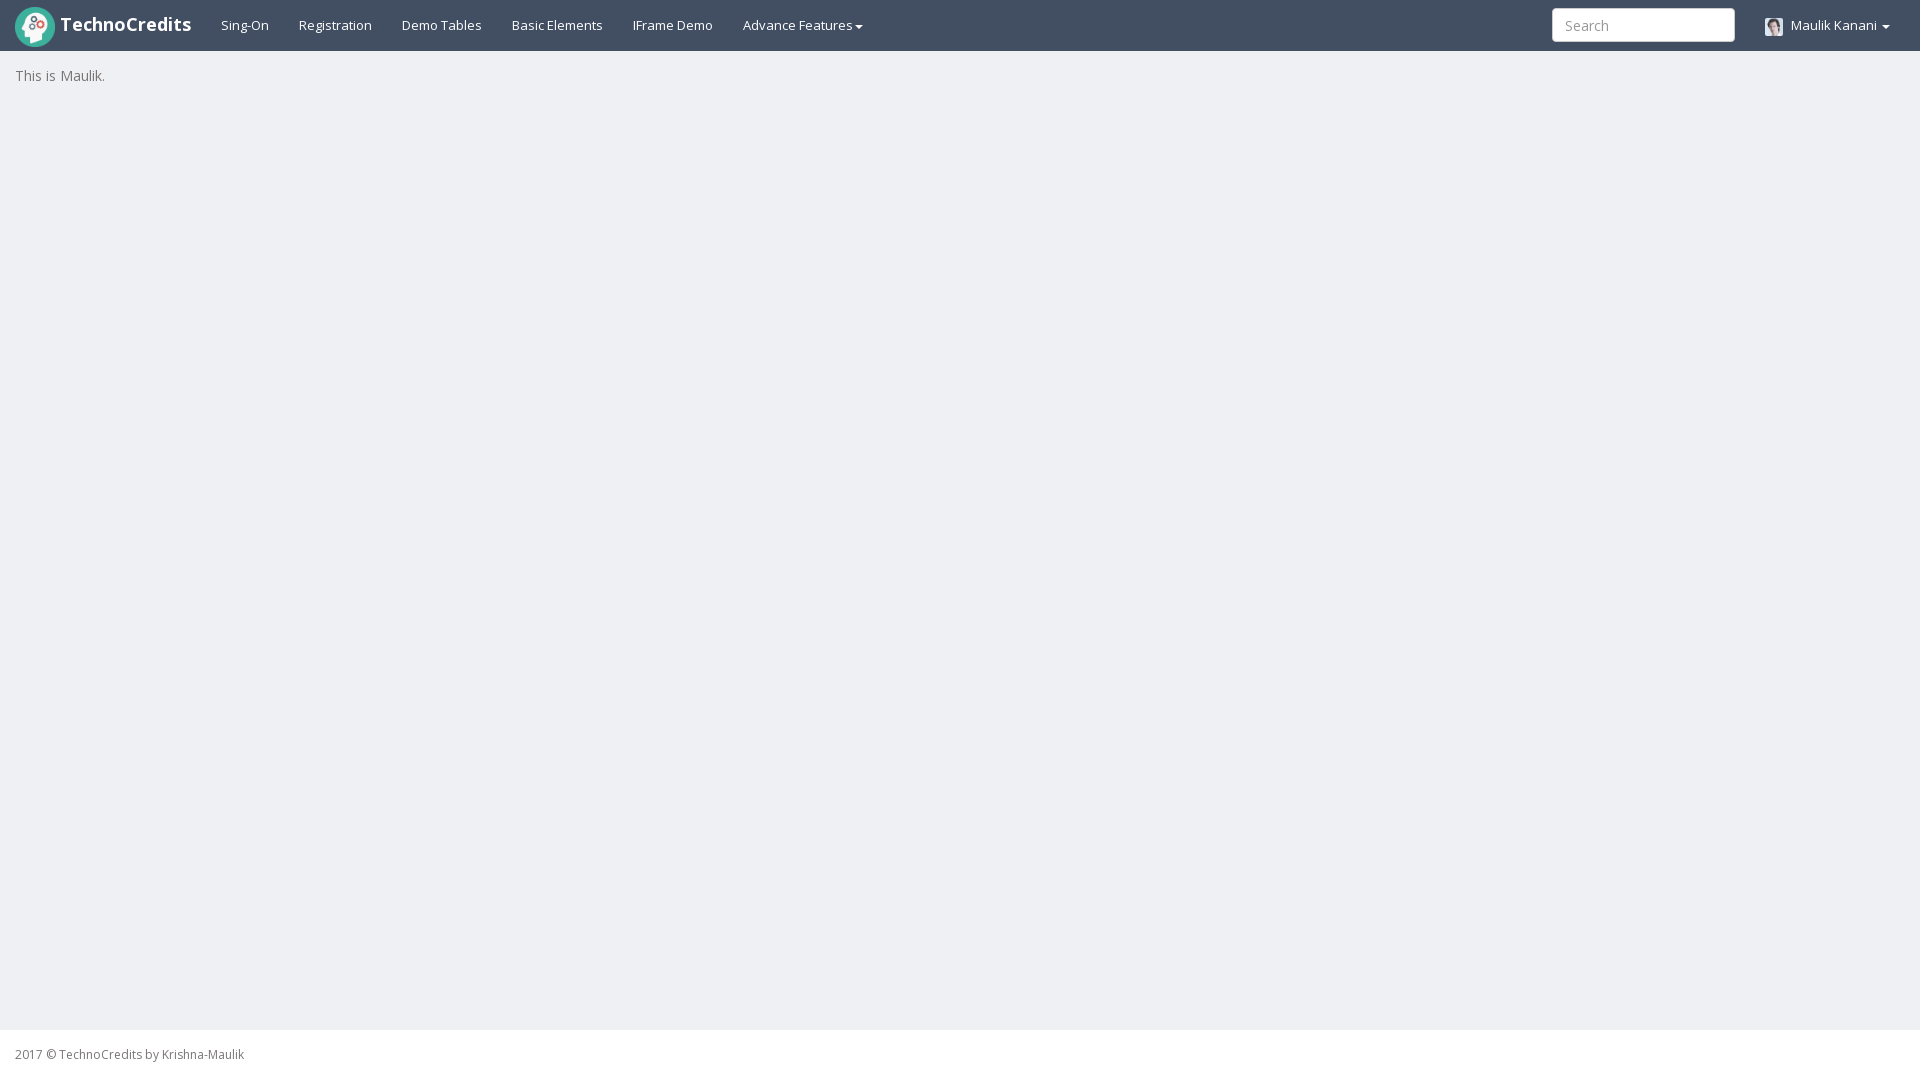